Navigates to the Maruti Suzuki website homepage and waits for the page to load

Starting URL: https://www.marutisuzuki.com/

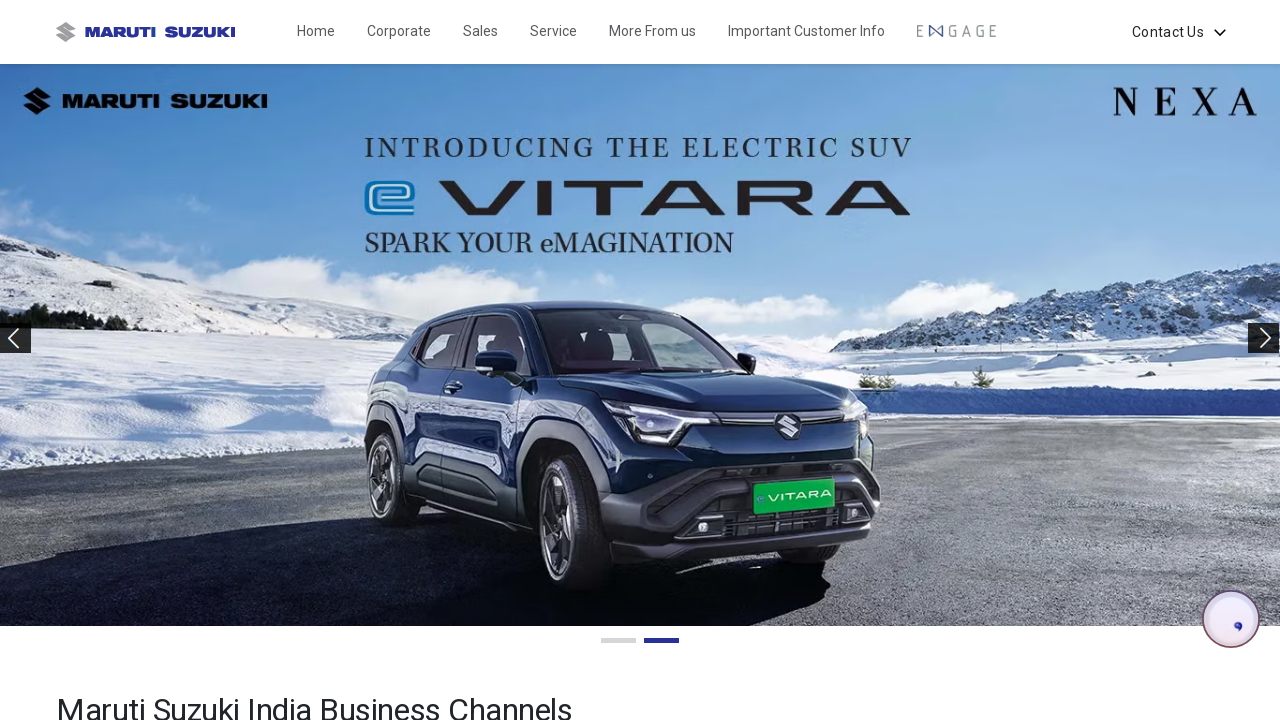

Waited for page to load with networkidle state on Maruti Suzuki homepage
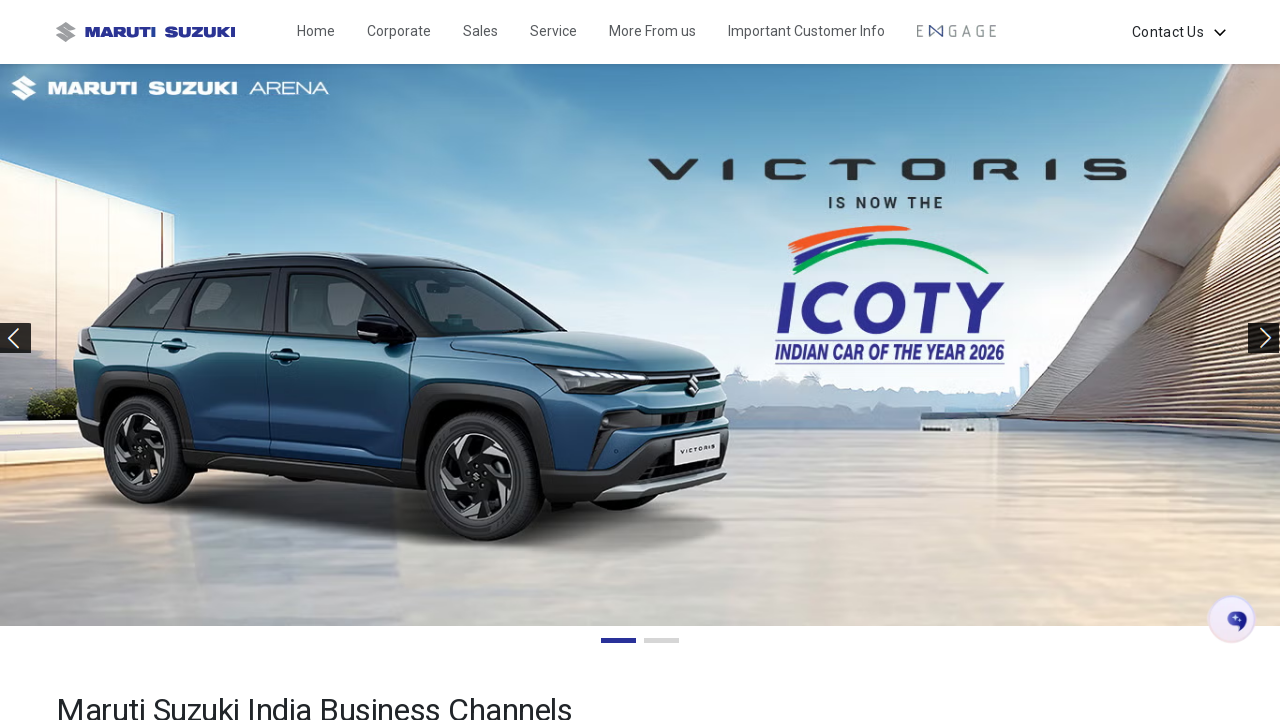

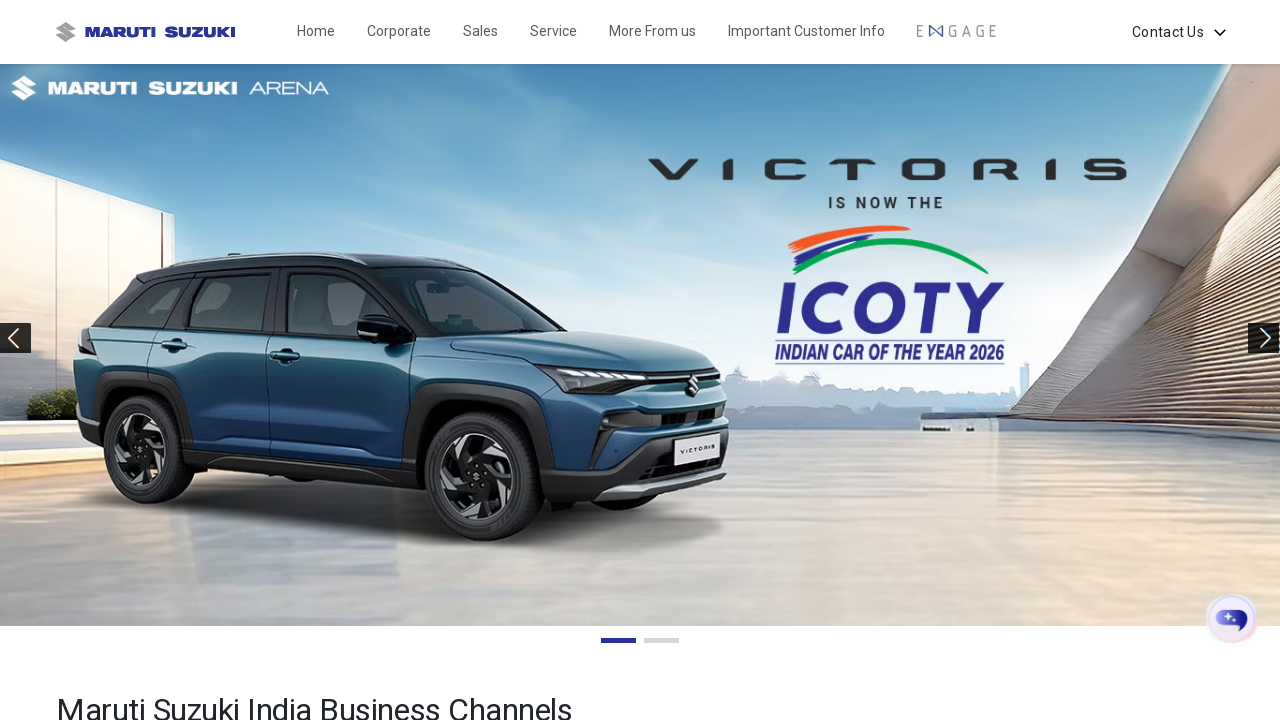